Verifies the default selected values in departure and destination dropdowns are Paris and Buenos Aires respectively

Starting URL: https://www.blazedemo.com/

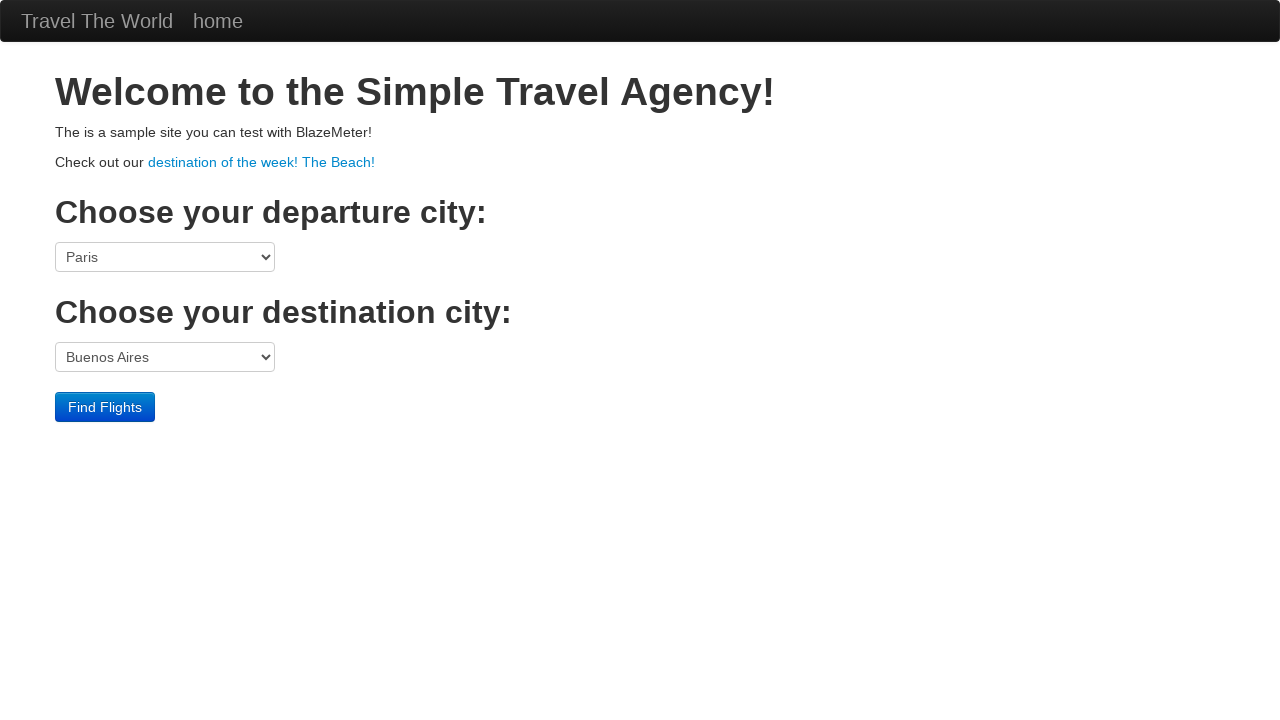

Navigated to BlazeDemo homepage
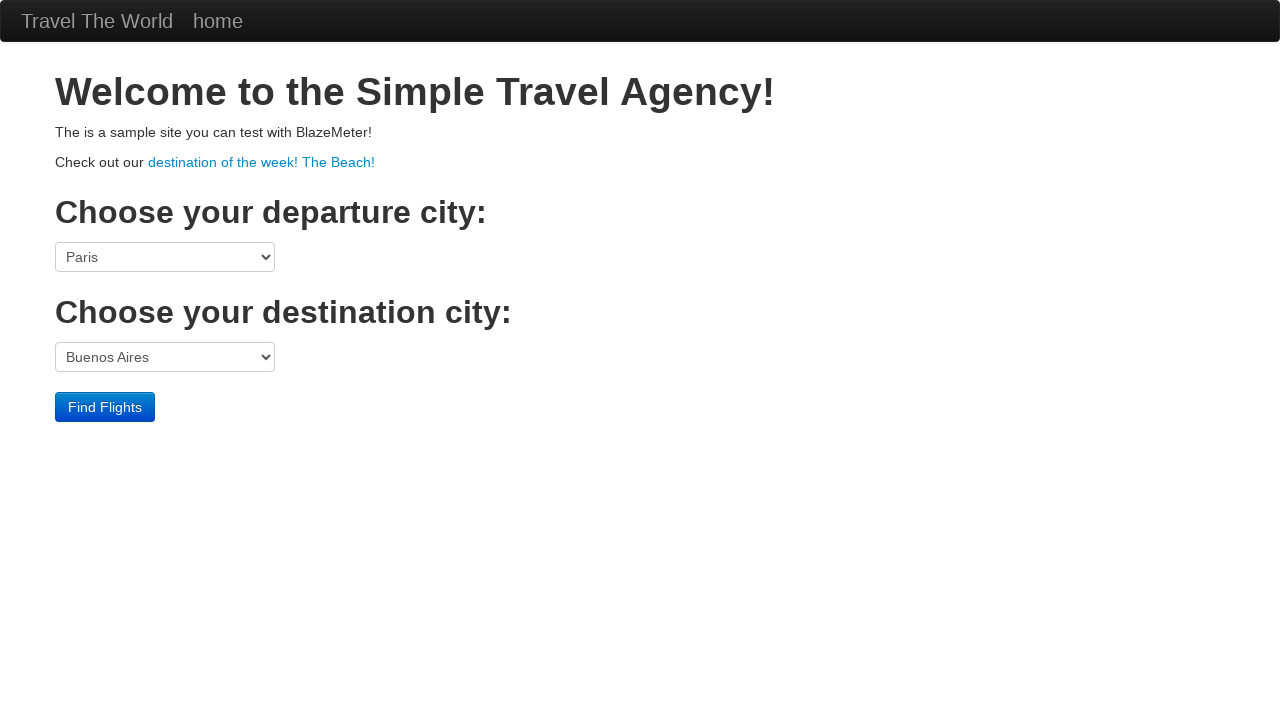

Located departure dropdown element
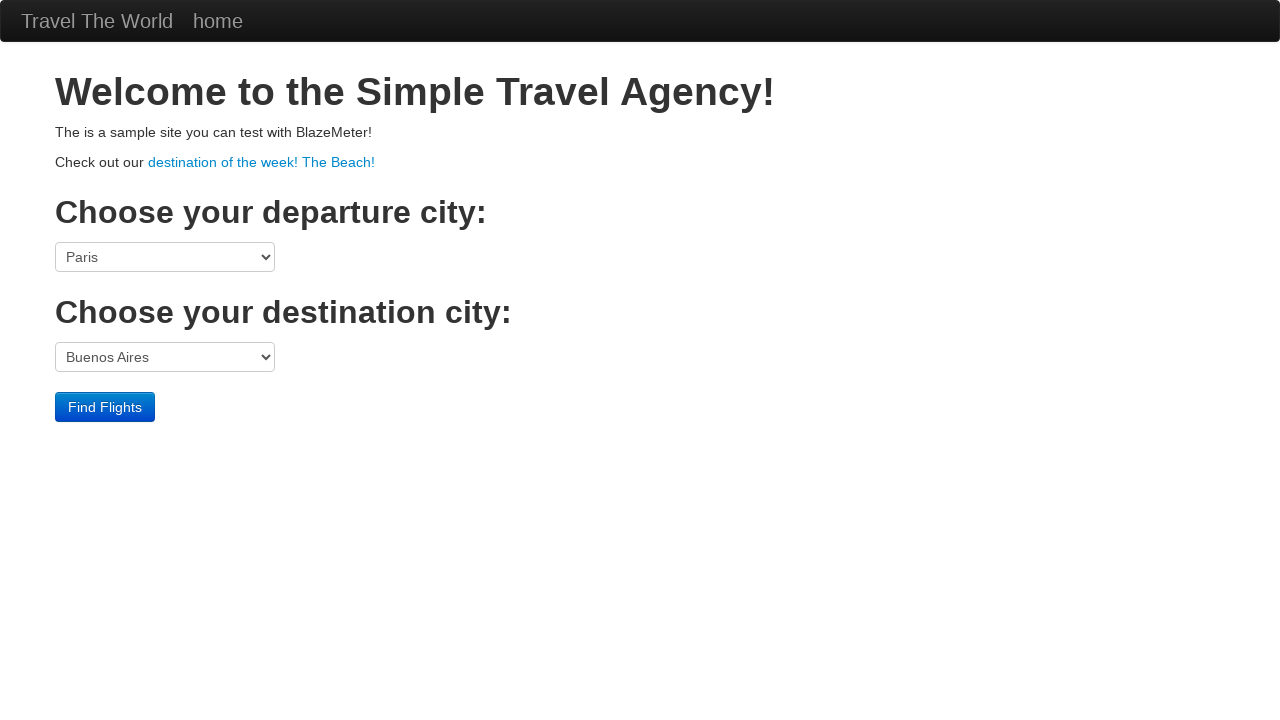

Retrieved departure dropdown default value: Paris
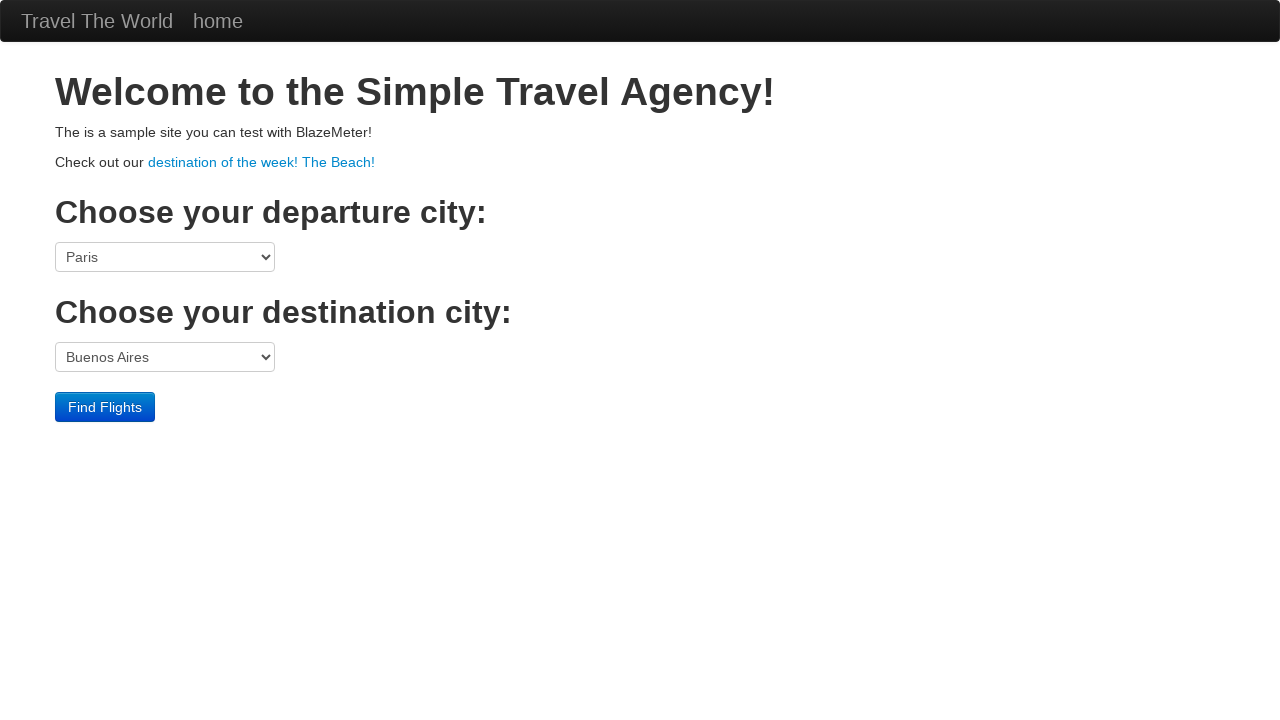

Retrieved departure dropdown default text: Paris
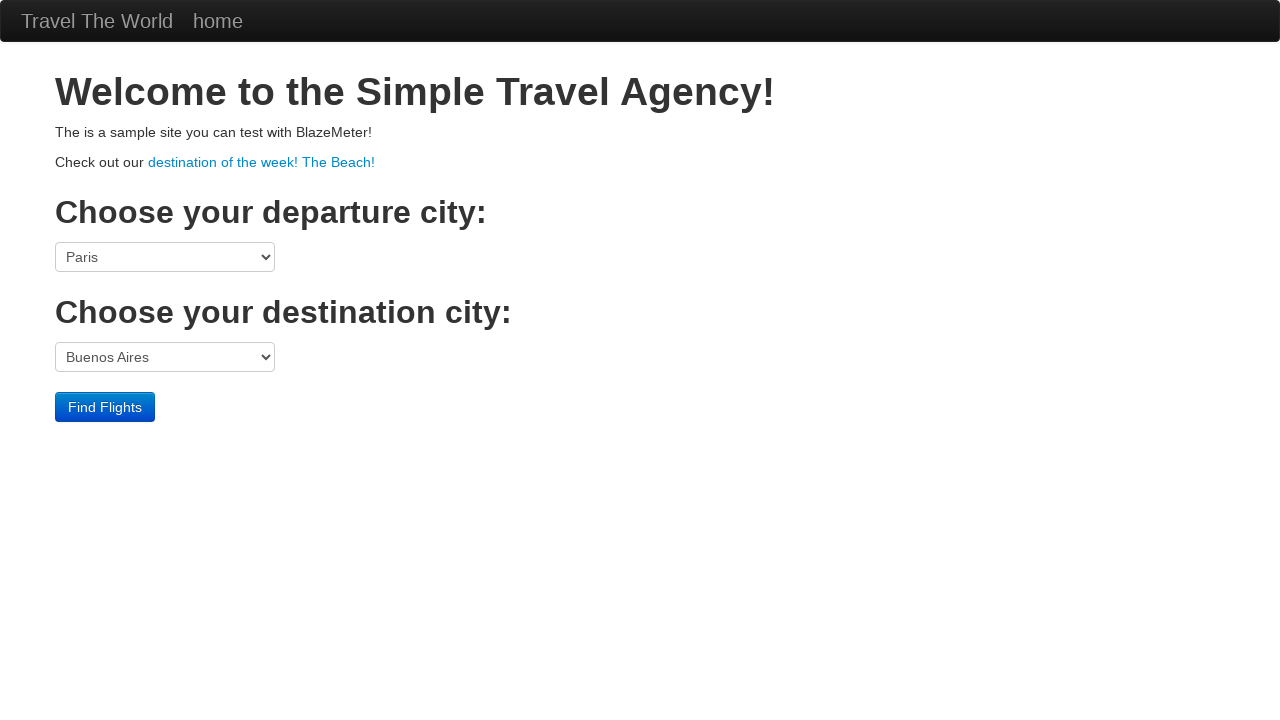

Located destination dropdown element
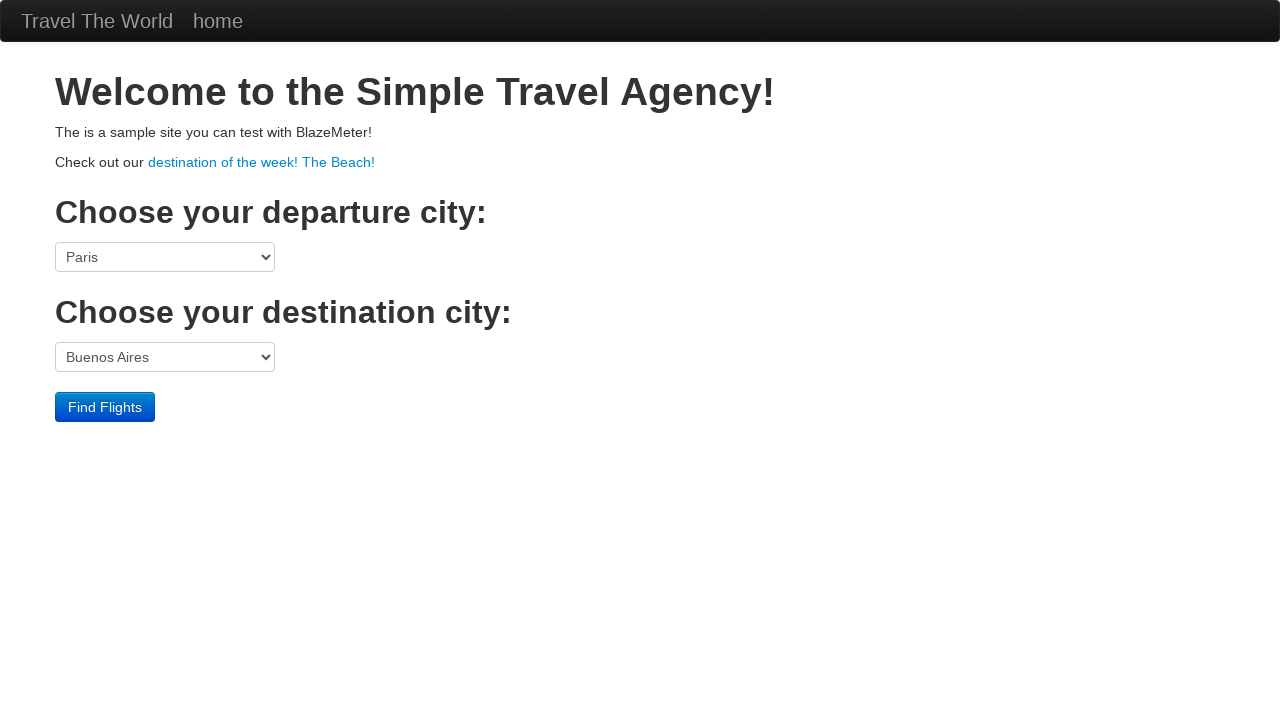

Retrieved destination dropdown default value: Buenos Aires
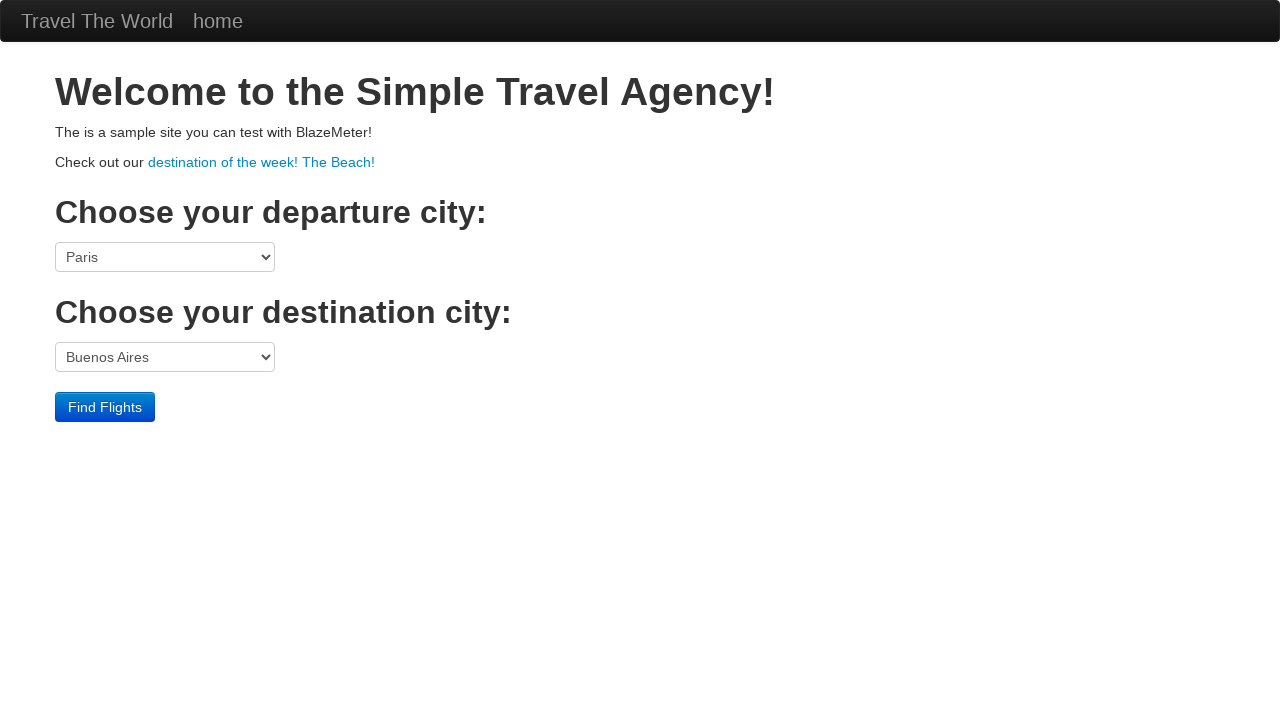

Retrieved destination dropdown default text: Buenos Aires
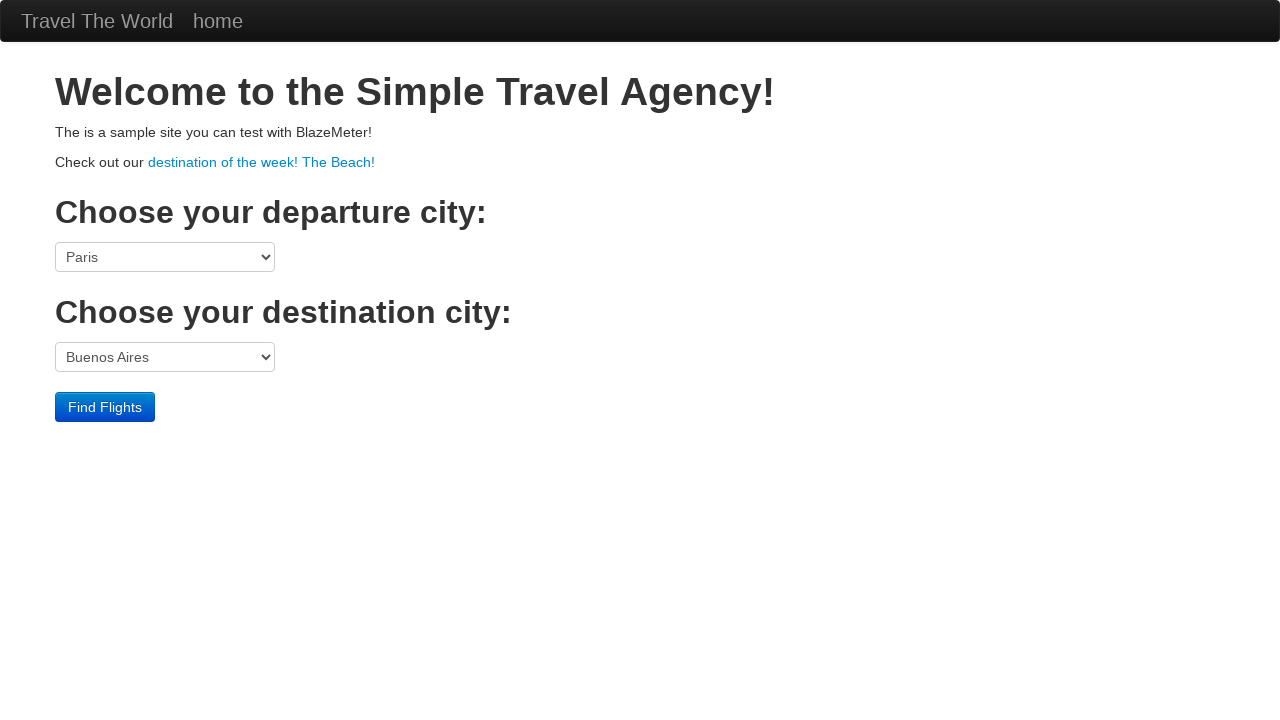

Verified departure default is Paris - PASSED
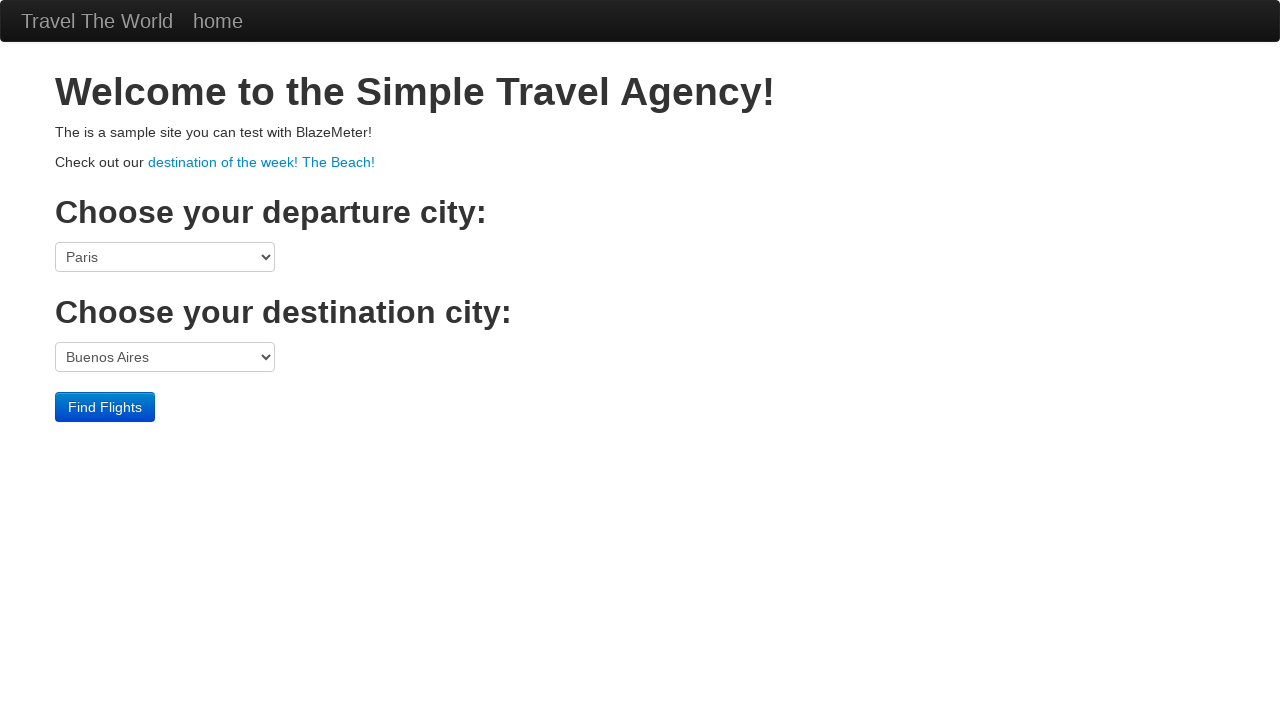

Verified destination default is Buenos Aires - PASSED
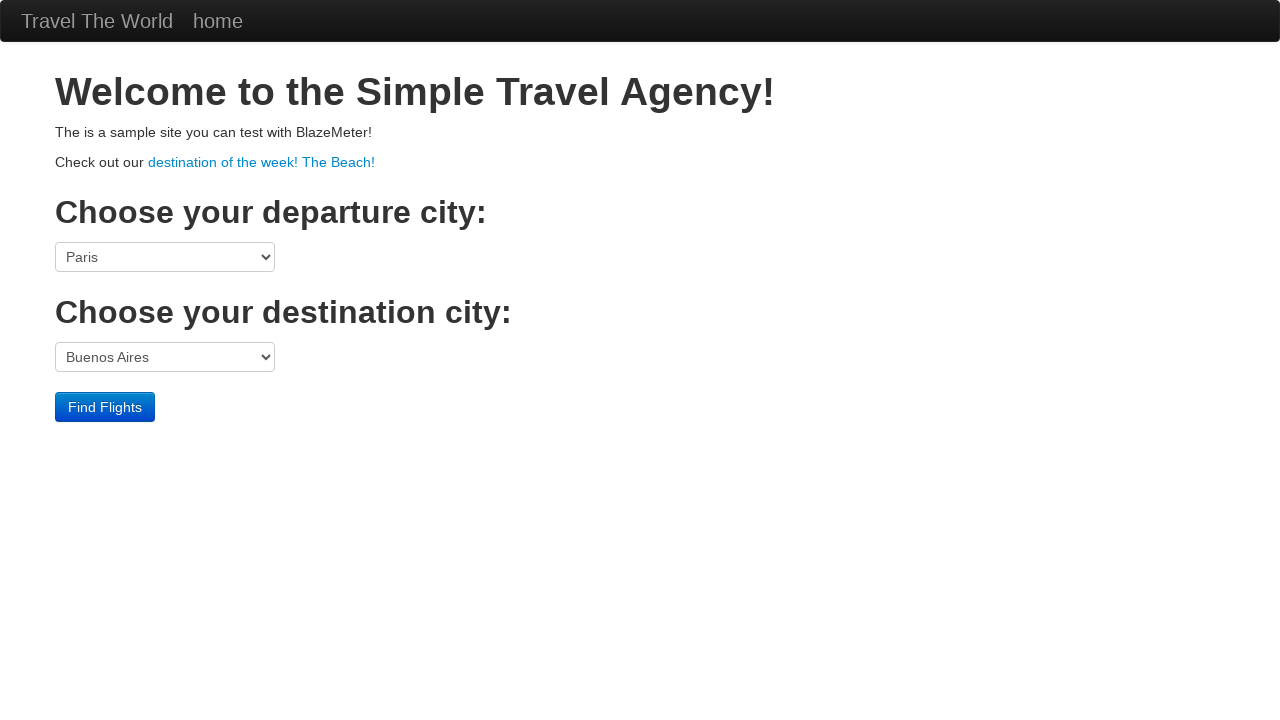

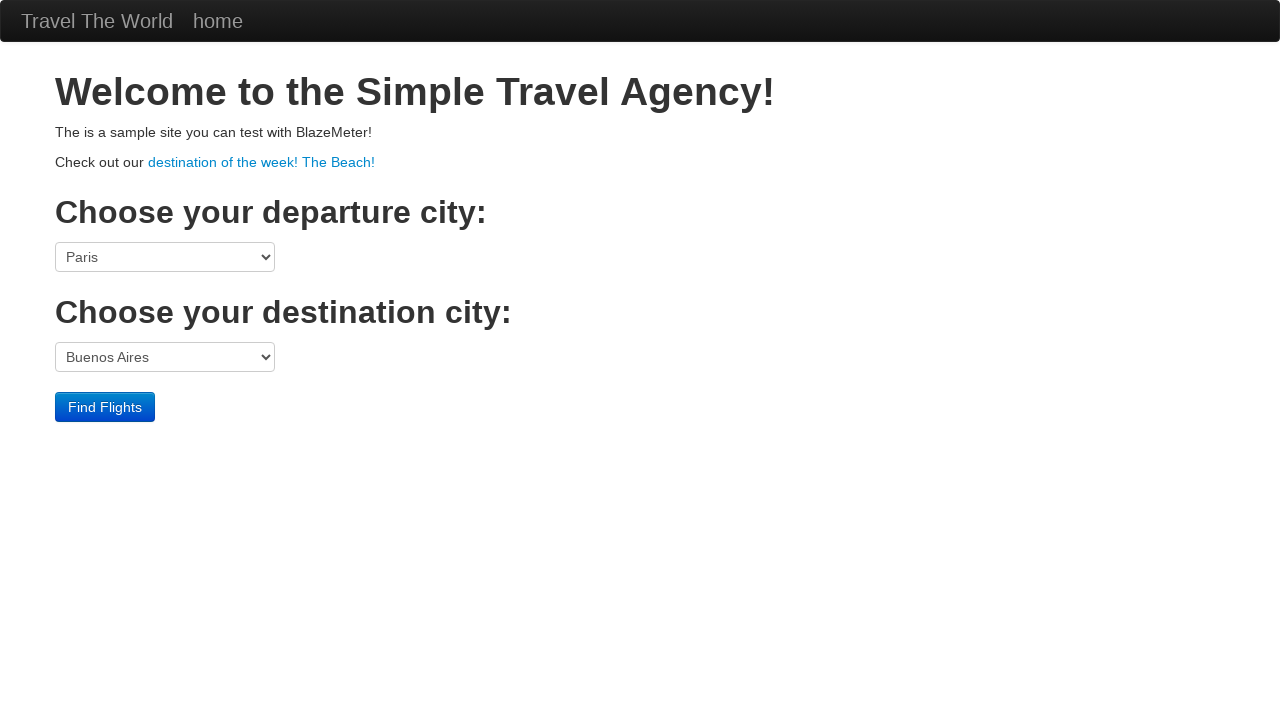